Tests hover functionality by hovering over the first avatar image and verifying that the caption with additional user information becomes visible.

Starting URL: http://the-internet.herokuapp.com/hovers

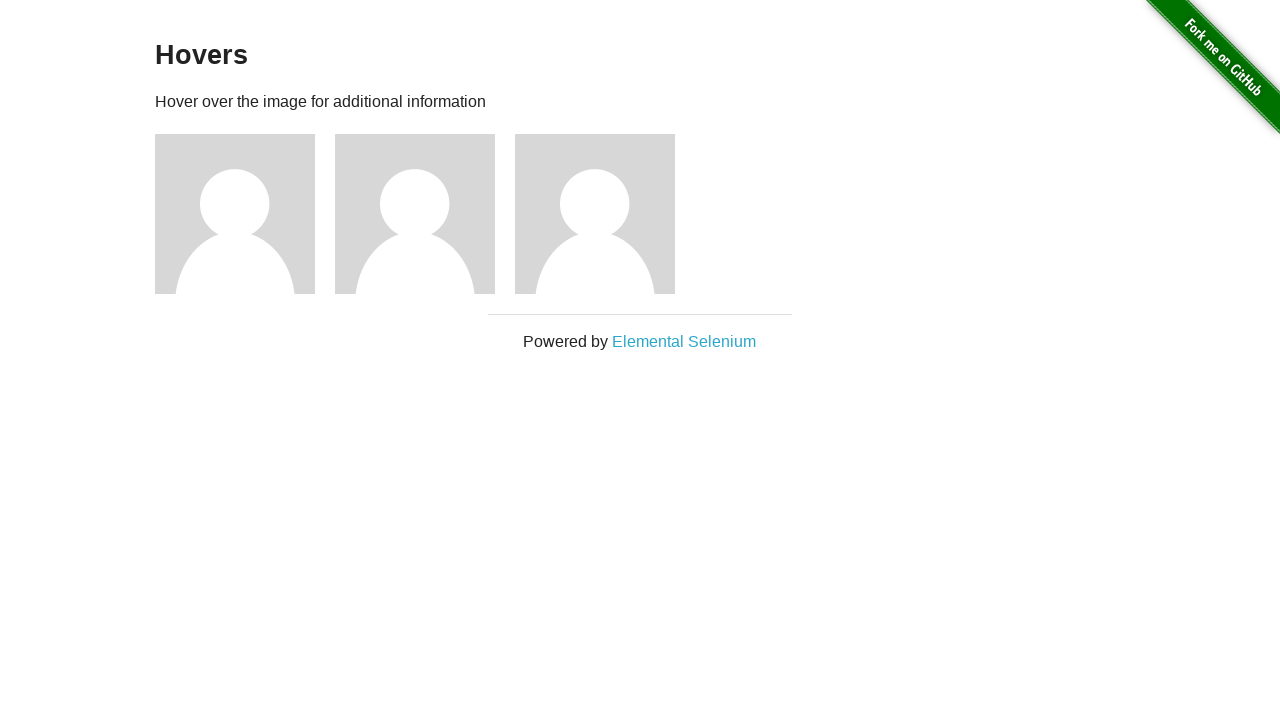

Located the first avatar element
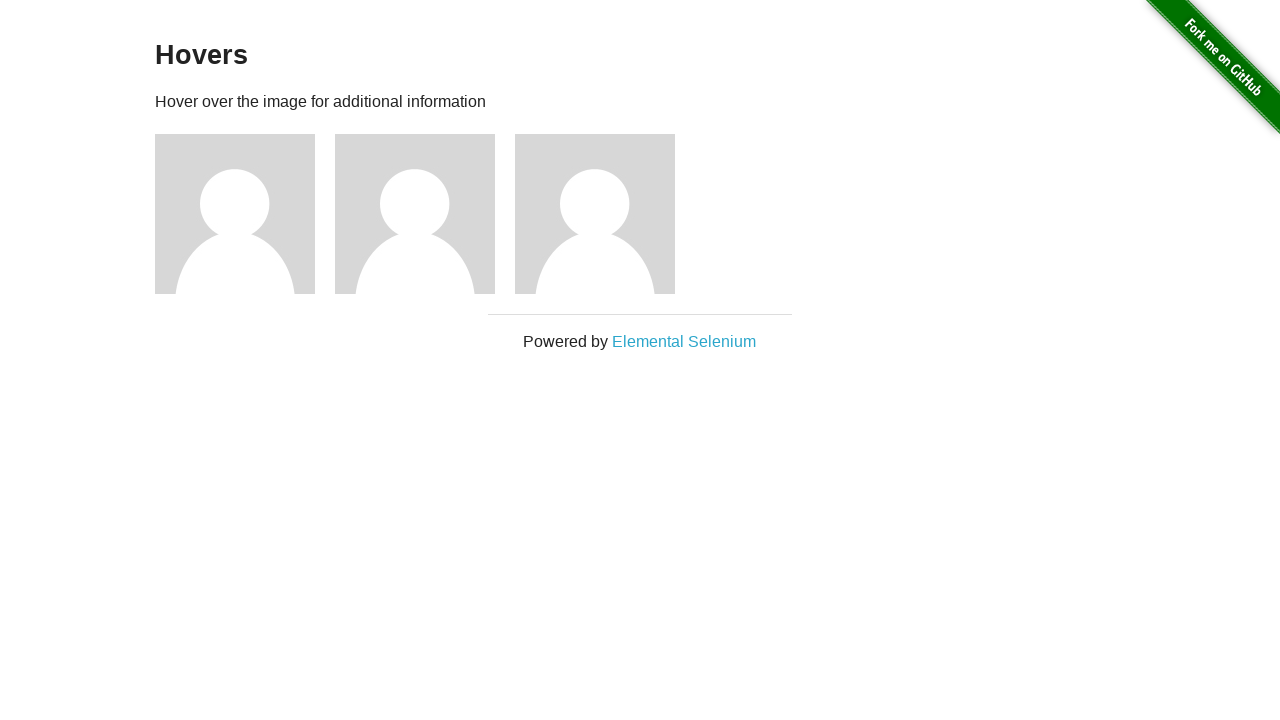

Hovered over the first avatar image at (245, 214) on .figure >> nth=0
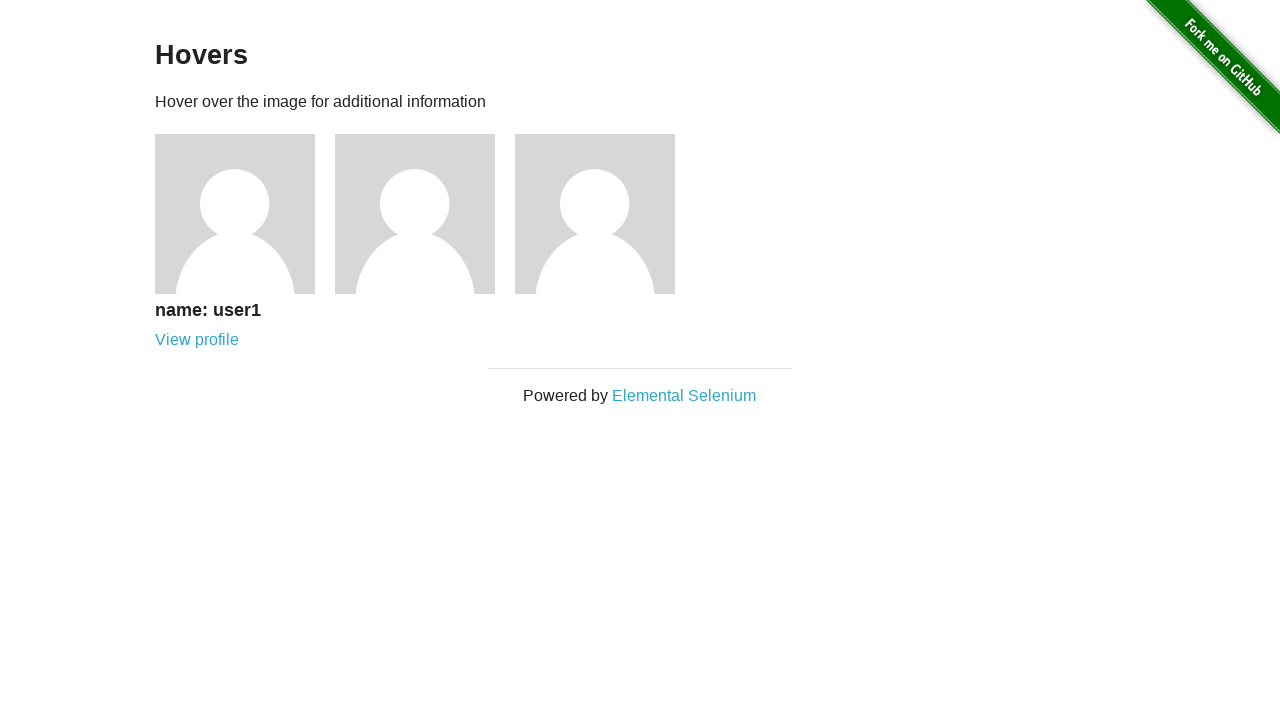

Located the caption element
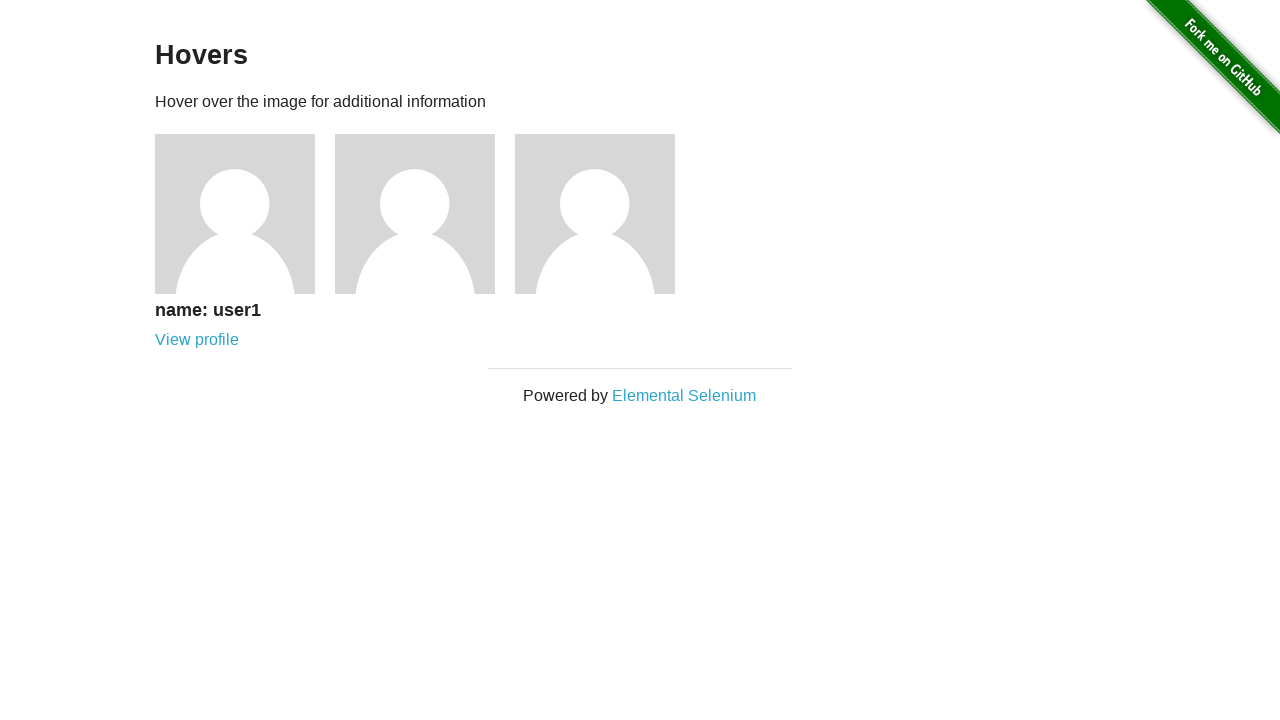

Verified caption with additional user information is visible
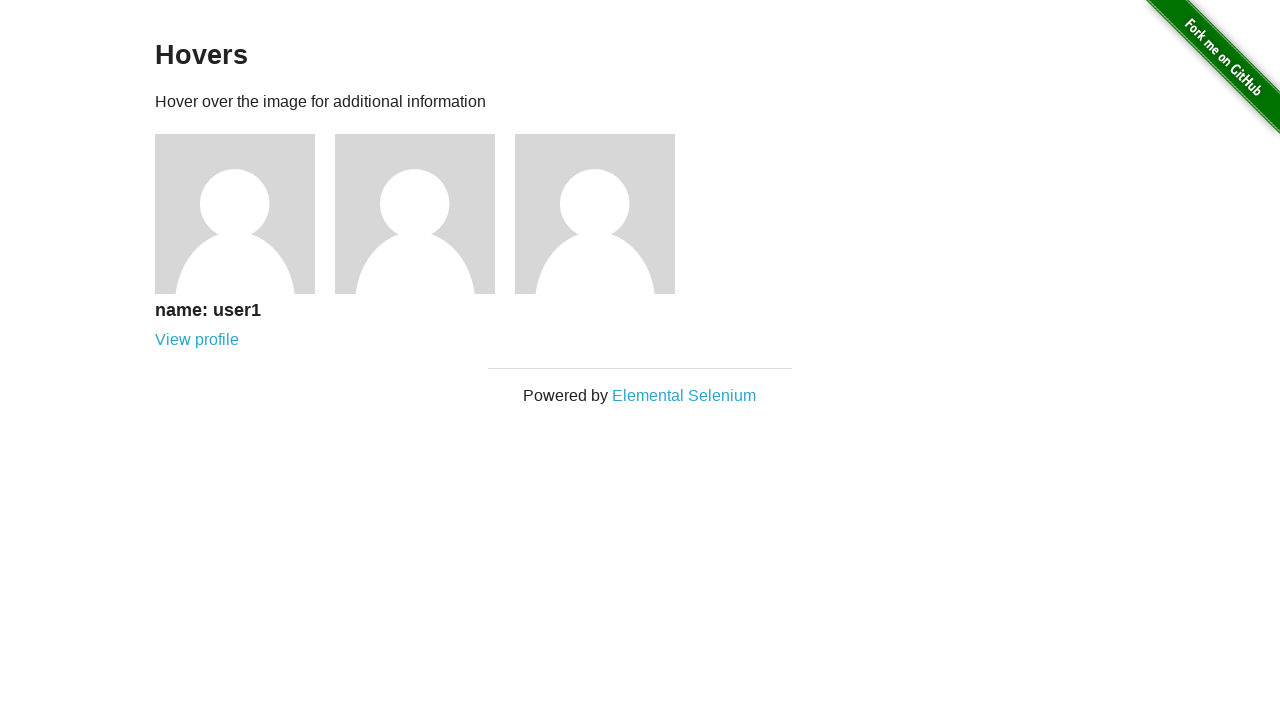

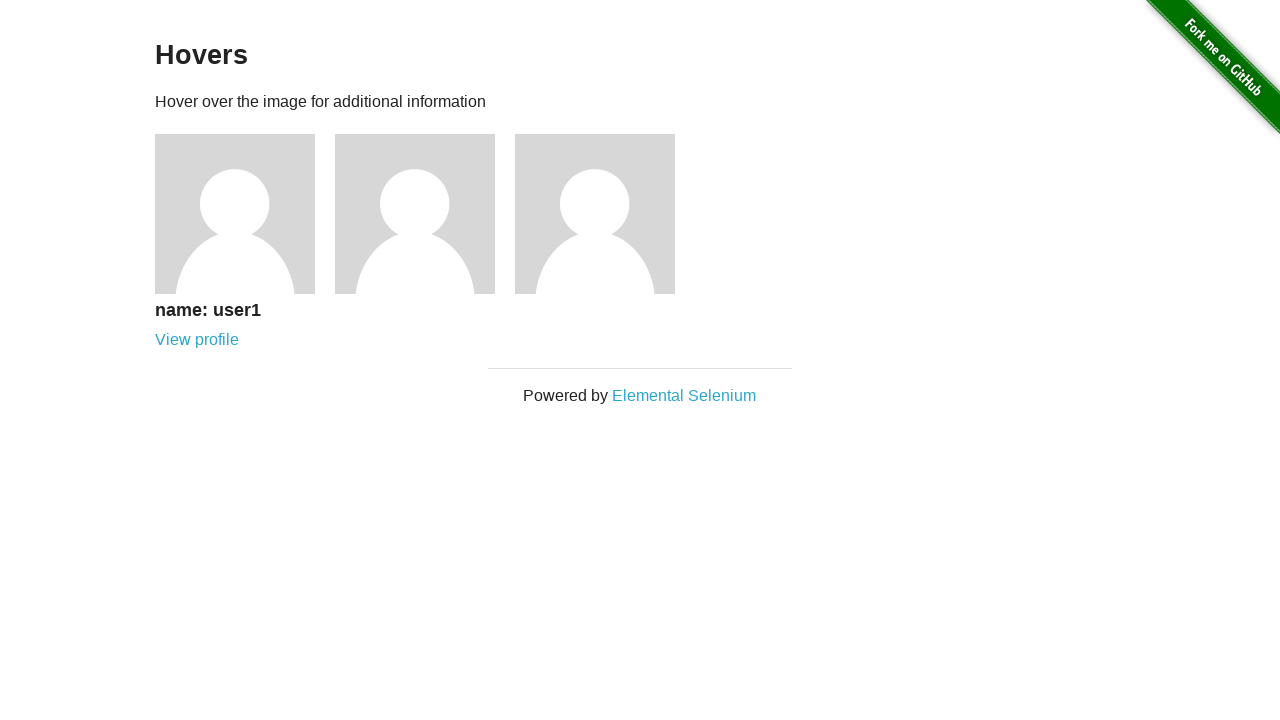